Tests dropdown select functionality by selecting an option by its visible text ("Two") from a dropdown element on a demo page.

Starting URL: https://formstone.it/components/dropdown/demo/

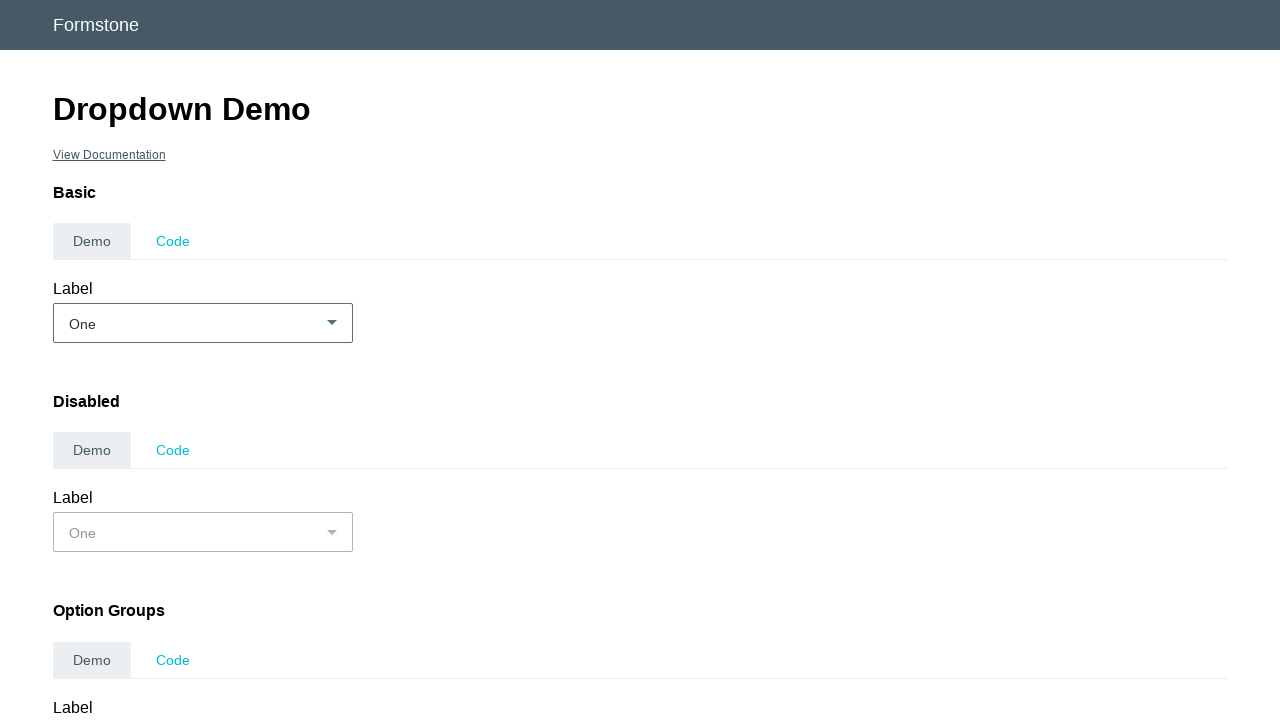

Navigated to dropdown demo page
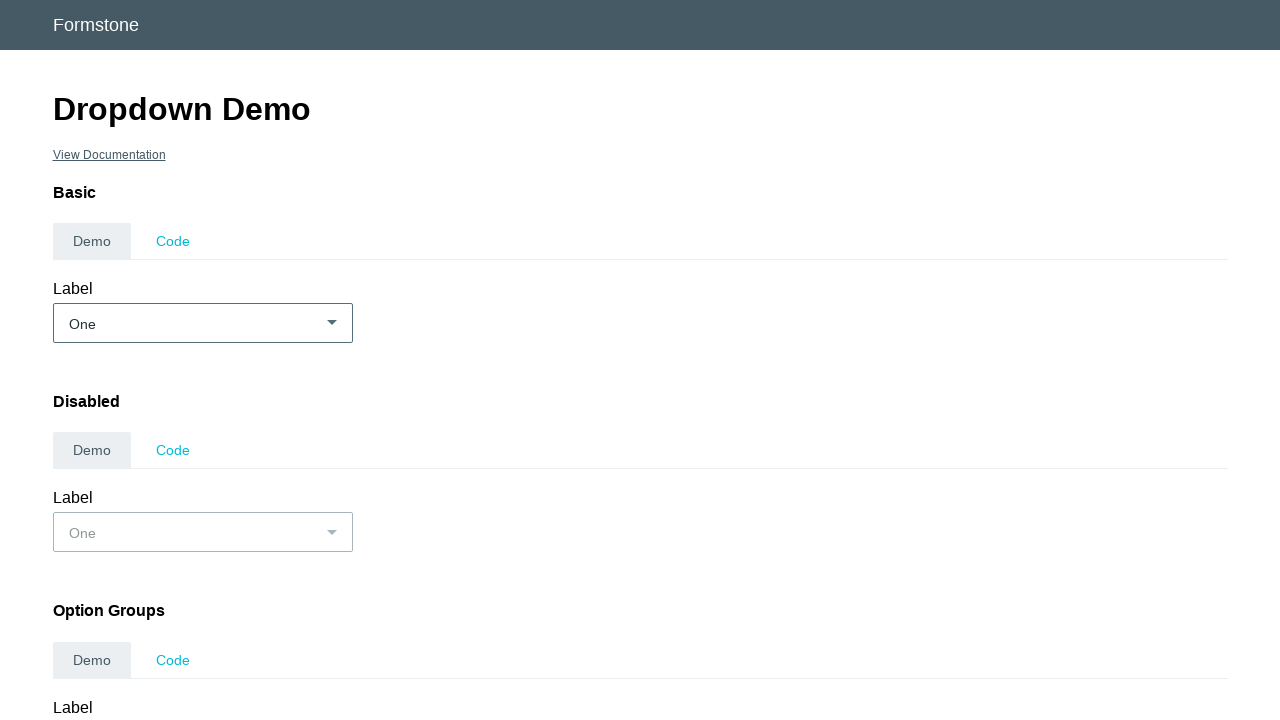

Selected 'Two' from the dropdown by visible text on #demo_basic
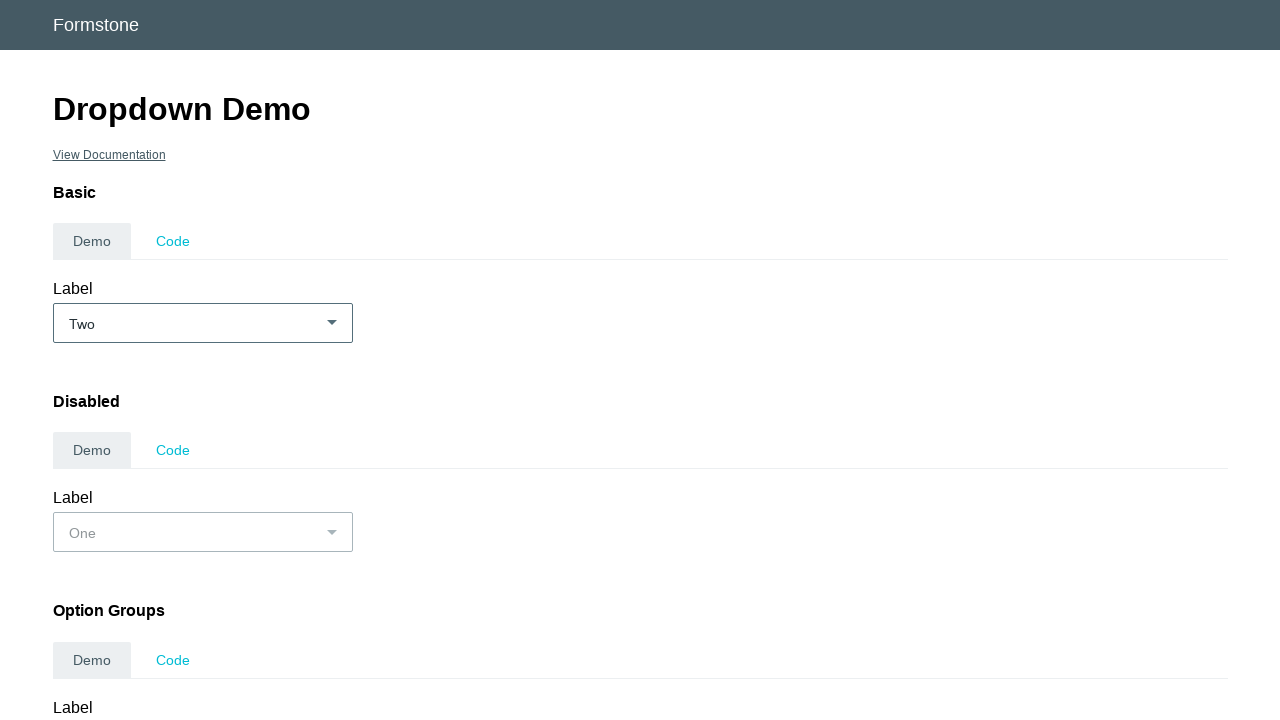

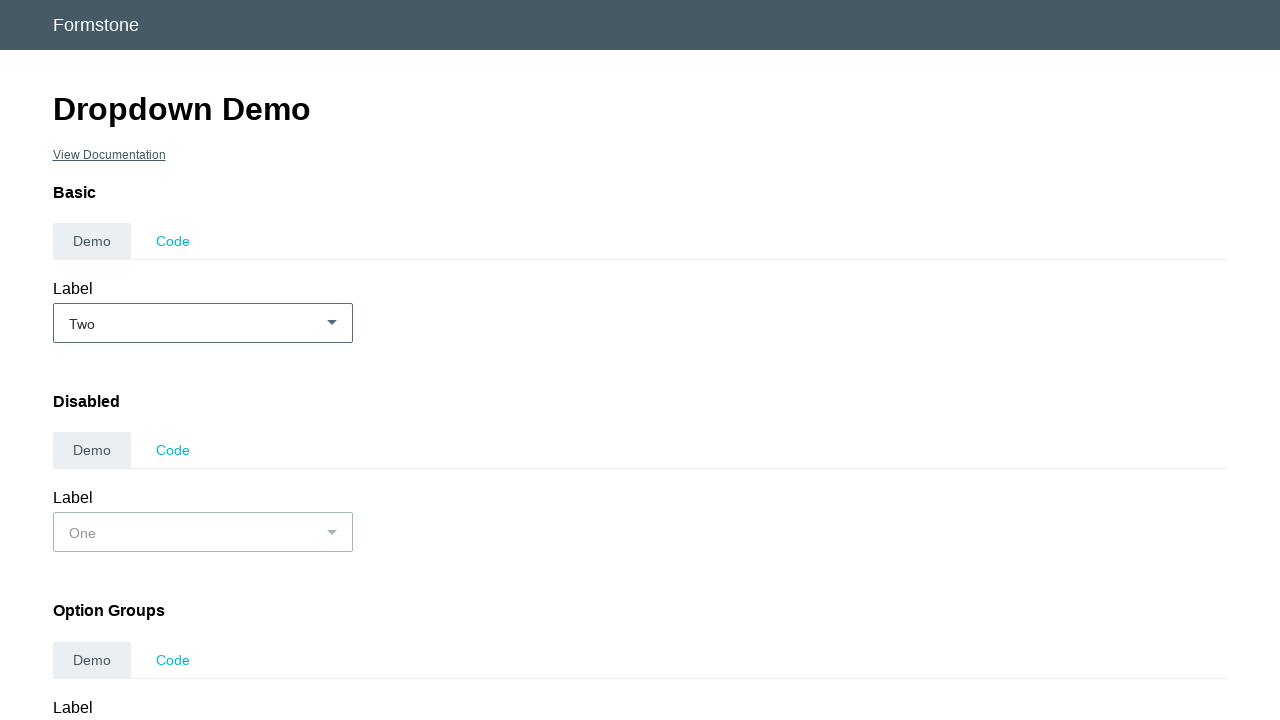